Tests drag and drop functionality by dragging an element horizontally

Starting URL: https://automationtesting.co.uk/actions.html

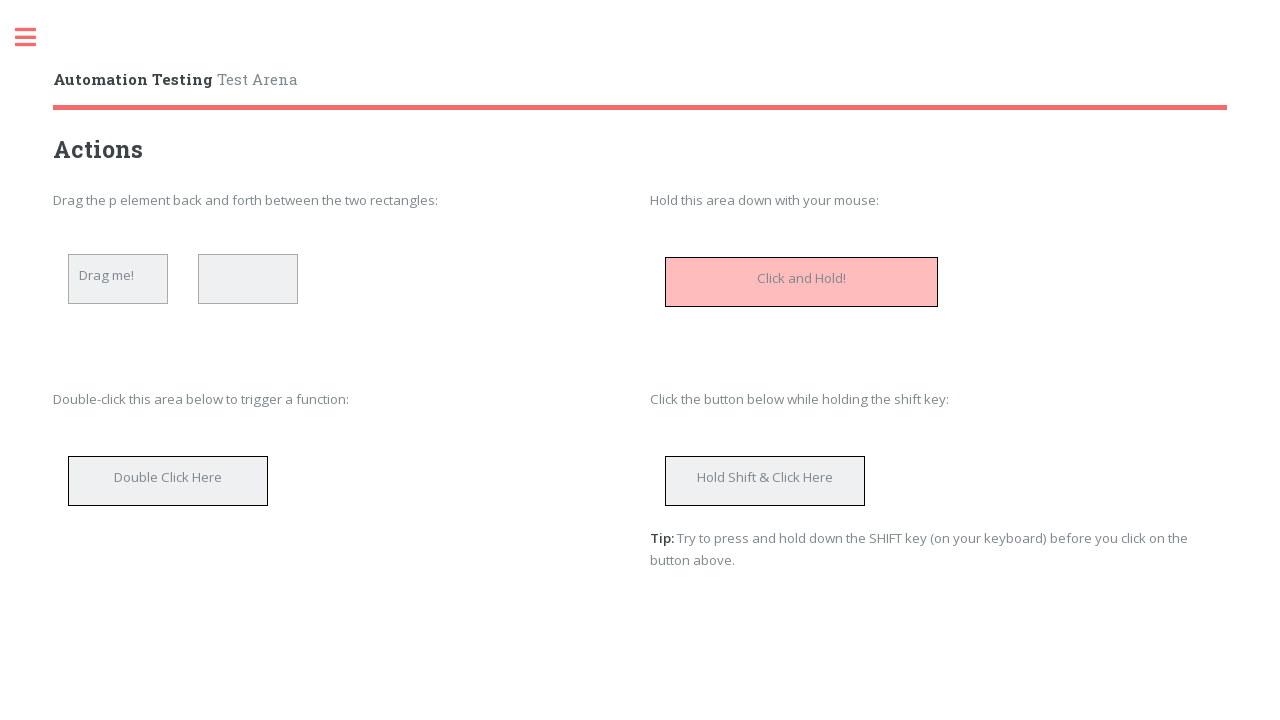

Waited for draggable element #dragtarget to load
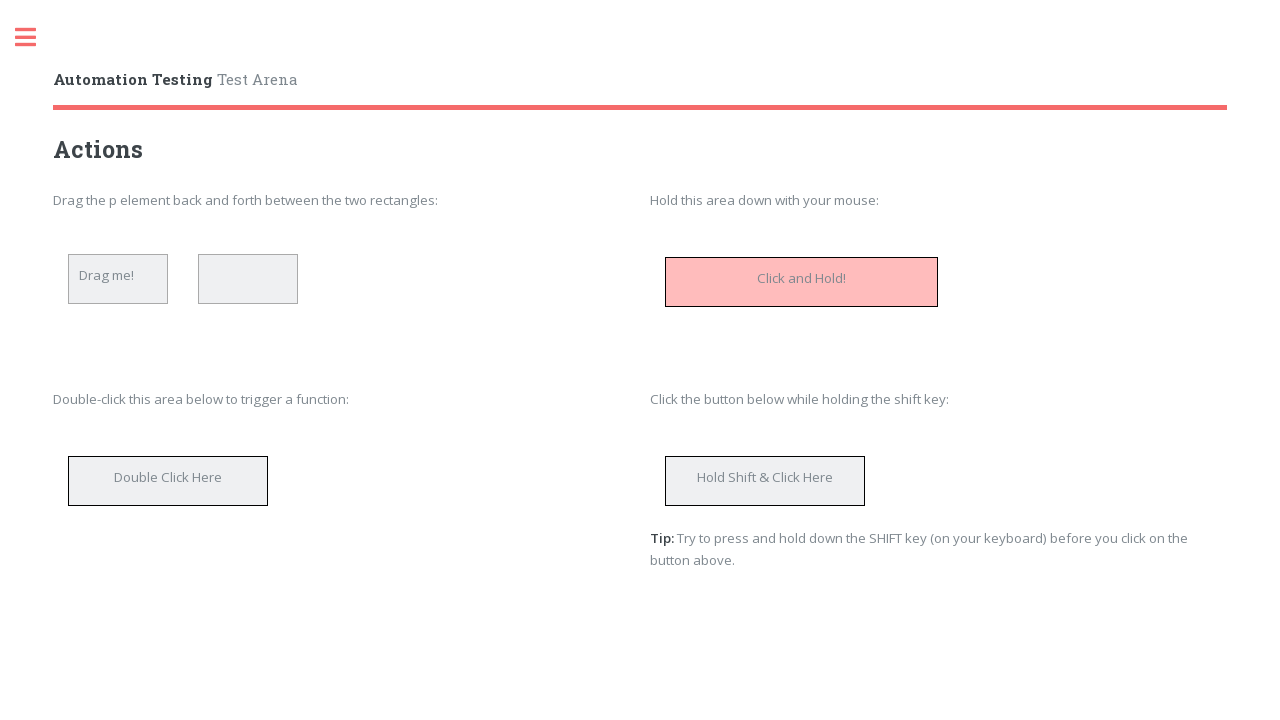

Located draggable source element #dragtarget
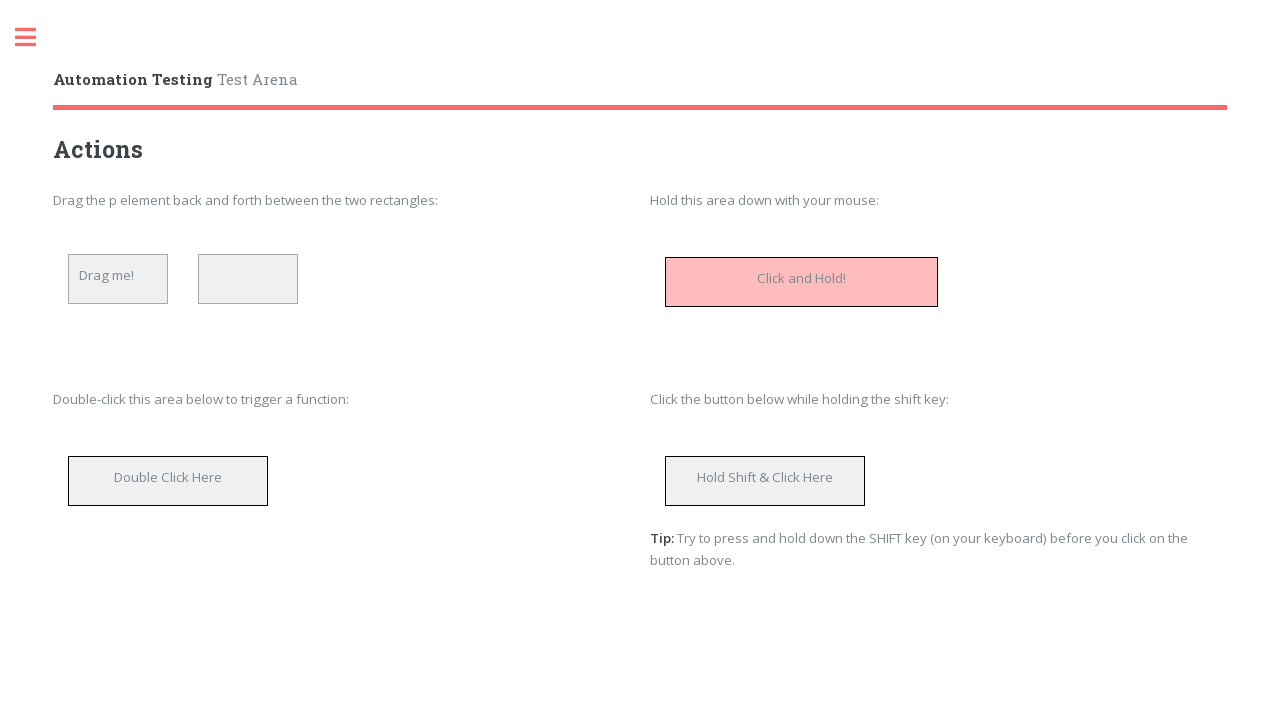

Dragged element horizontally to second drop target at (248, 279)
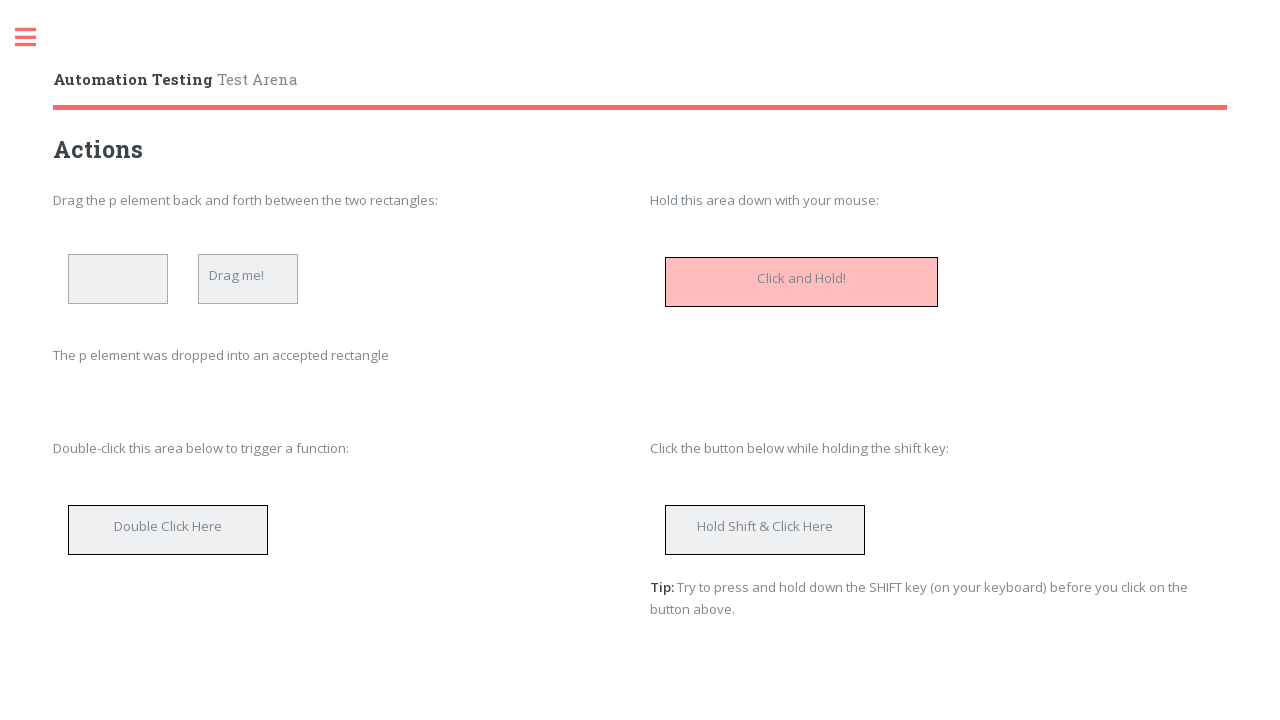

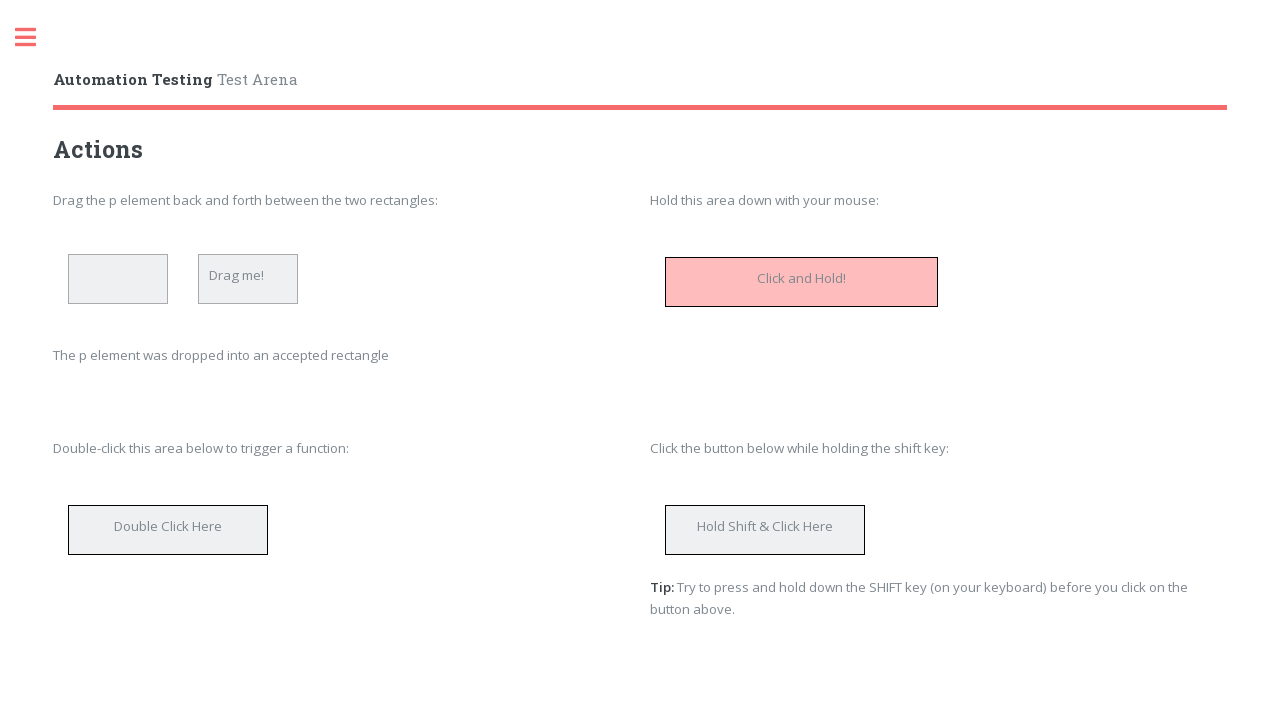